Tests navigation by clicking on the "A/B Testing" link on the Cydeo practice page

Starting URL: https://practice.cydeo.com/

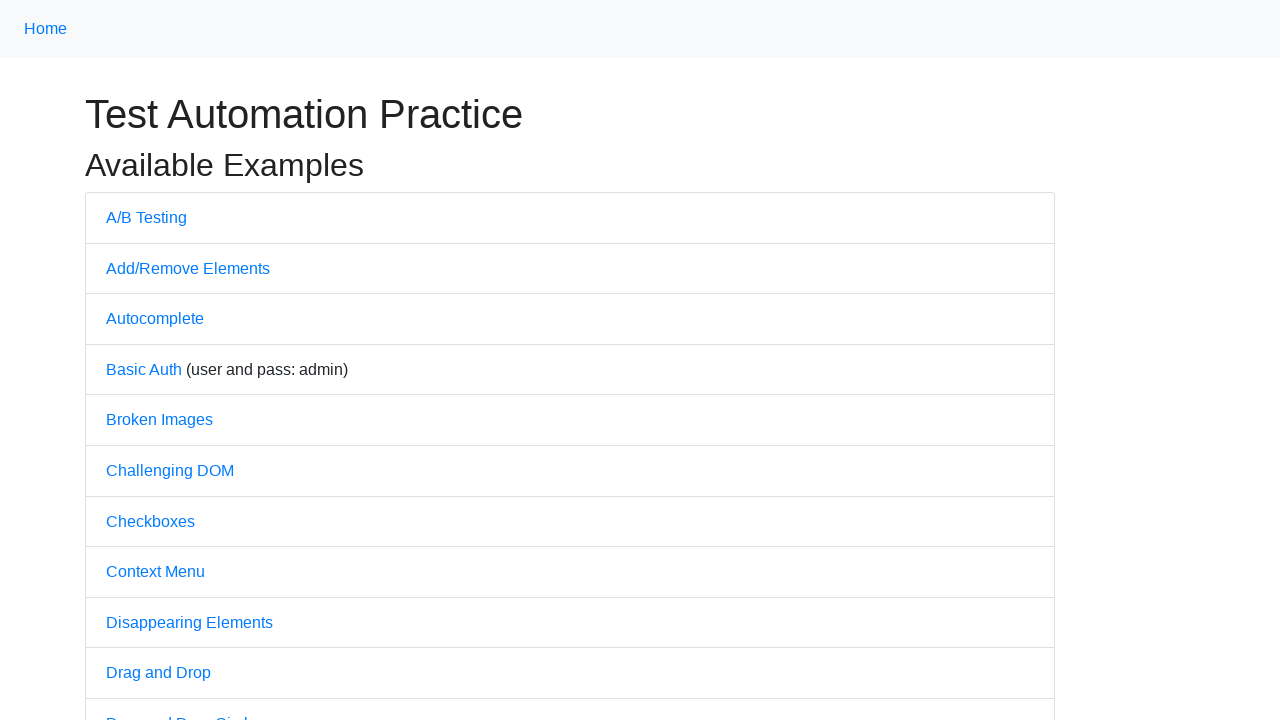

Navigated to Cydeo practice page
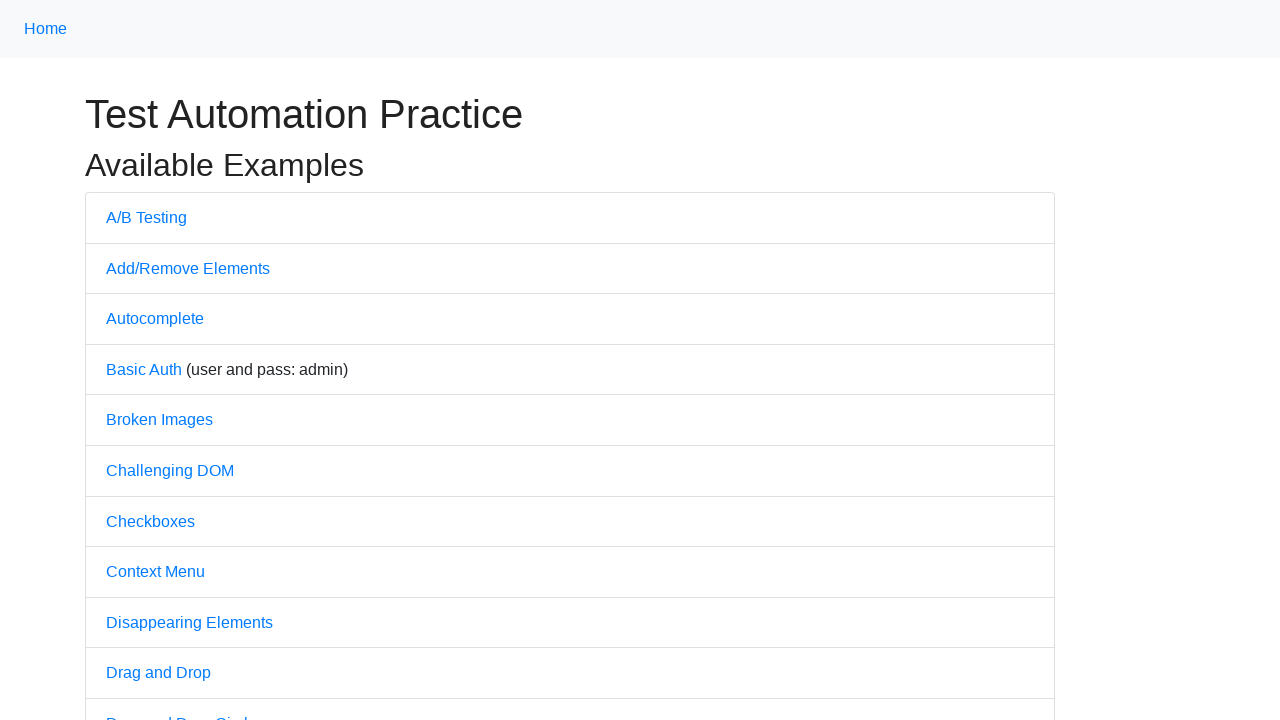

Clicked on the 'A/B Testing' link at (146, 217) on text=A/B Testing
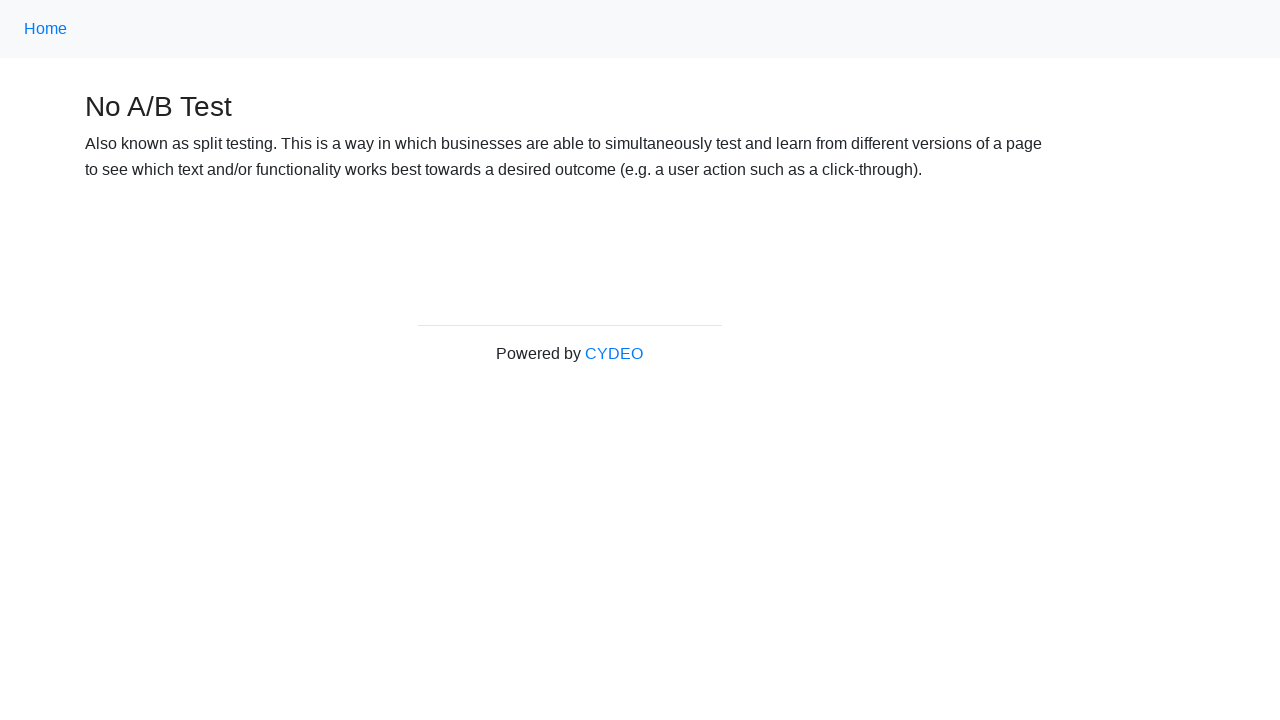

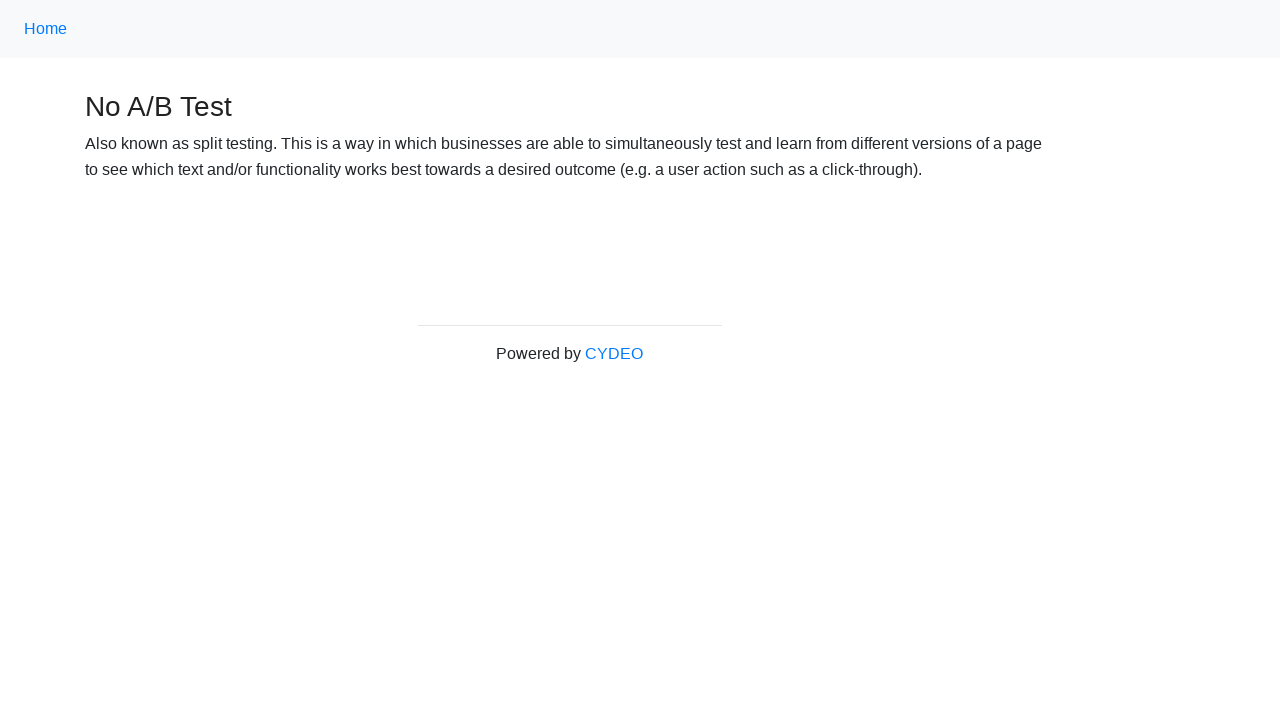